Tests confirm box alert by clicking OK and verifying the result message shows OK was selected.

Starting URL: https://demoqa.com/alerts

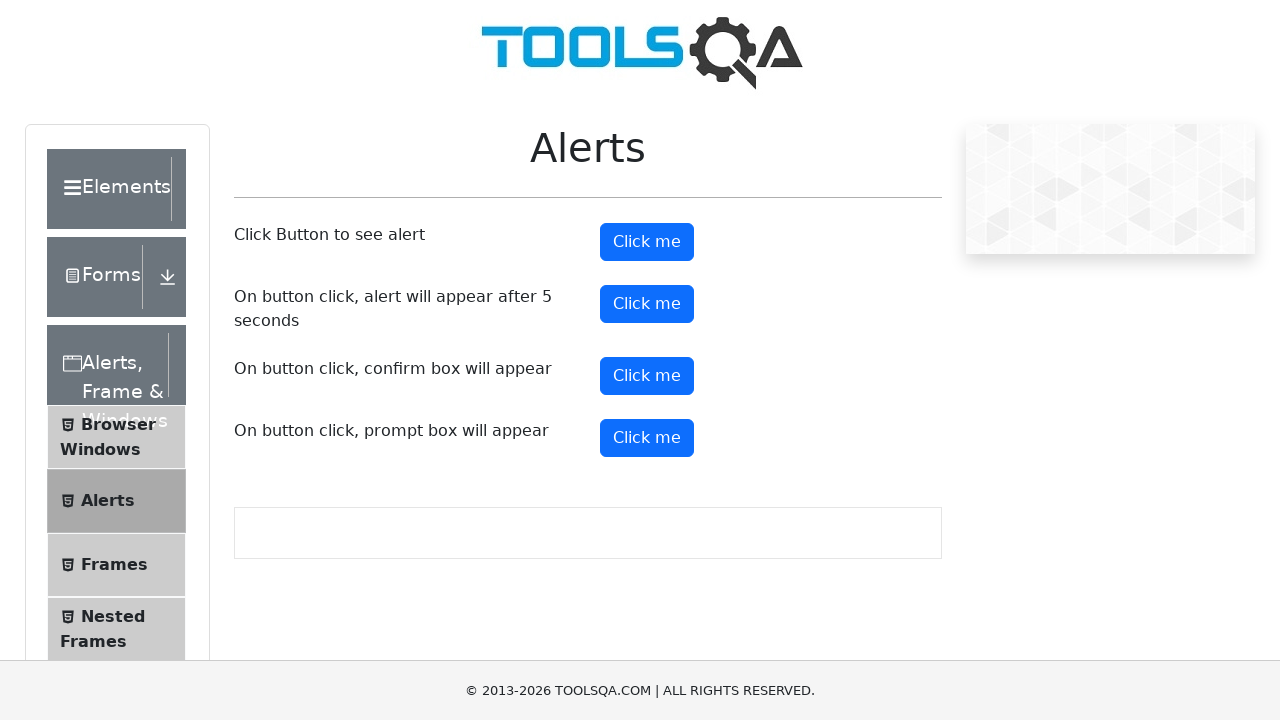

Set up dialog handler to accept confirm box
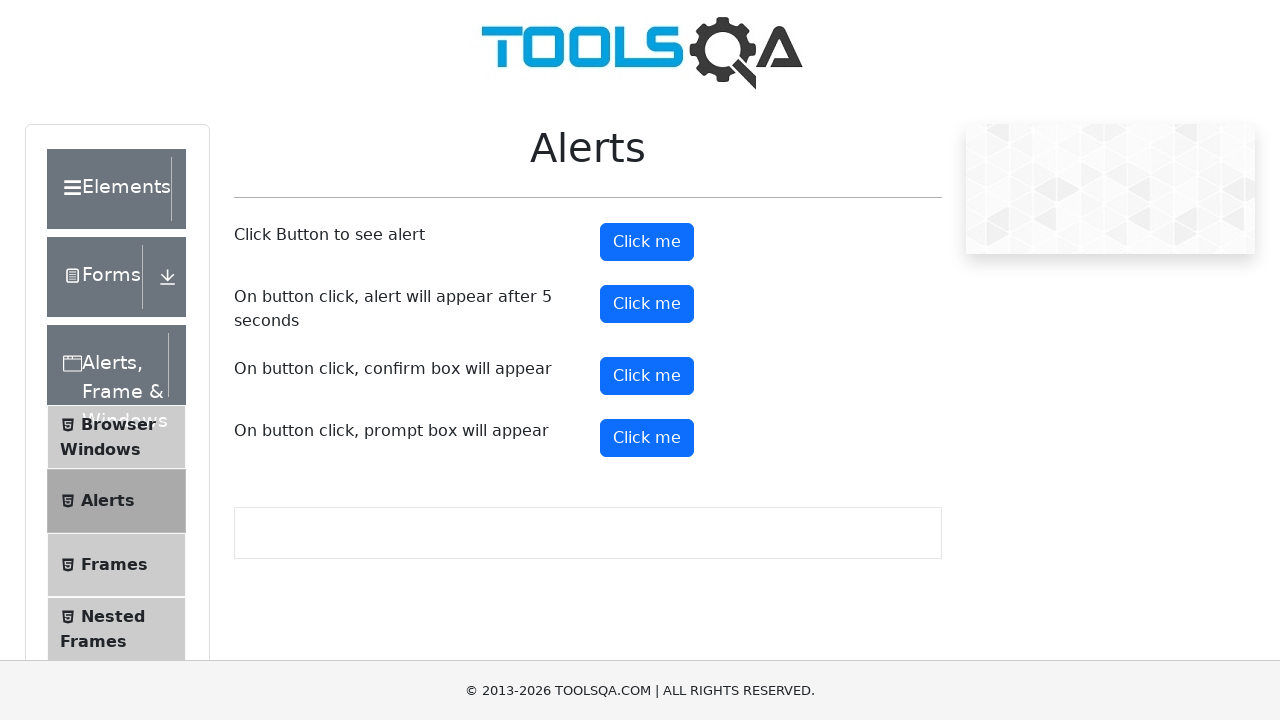

Clicked confirm button to trigger alert at (647, 376) on #confirmButton
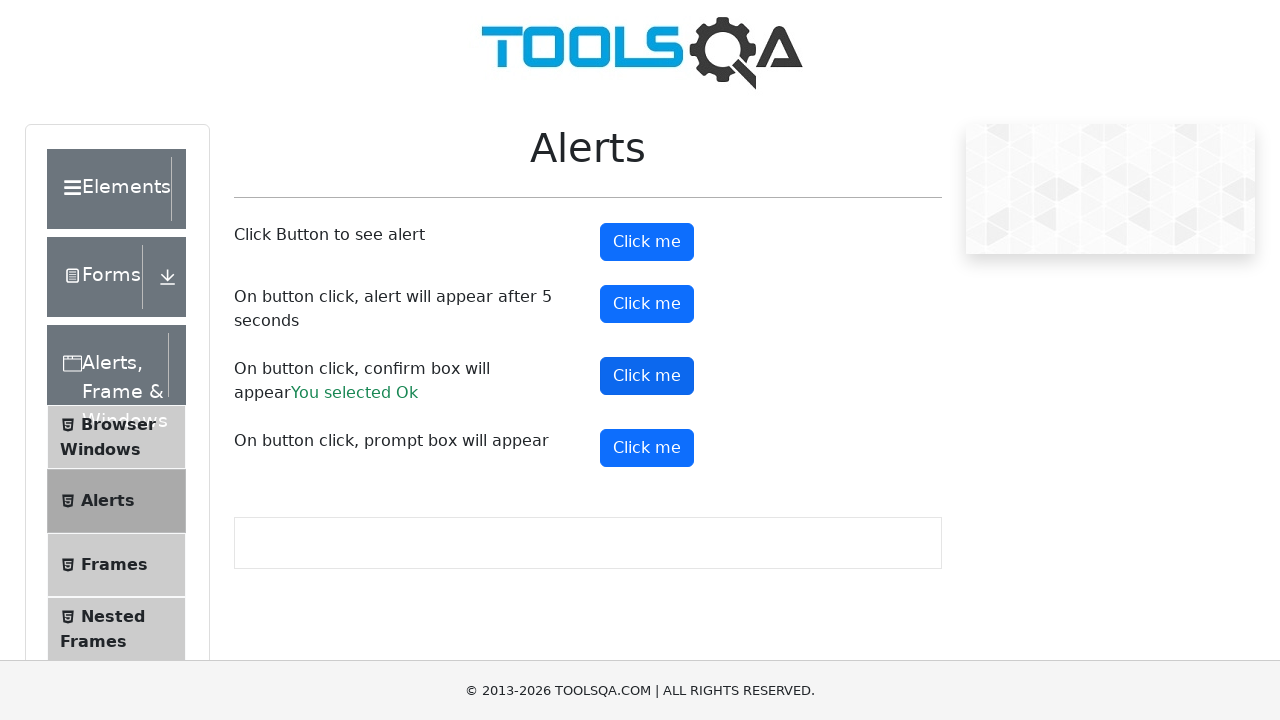

Confirmed result message appeared after selecting OK
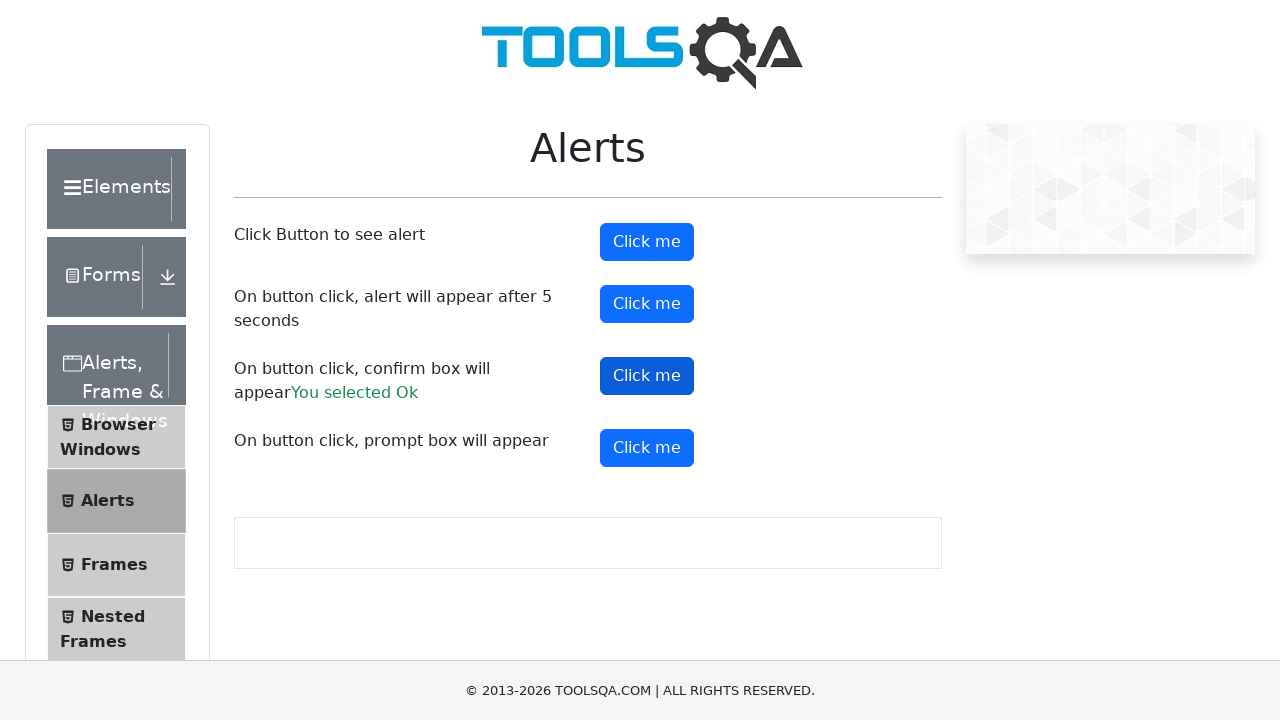

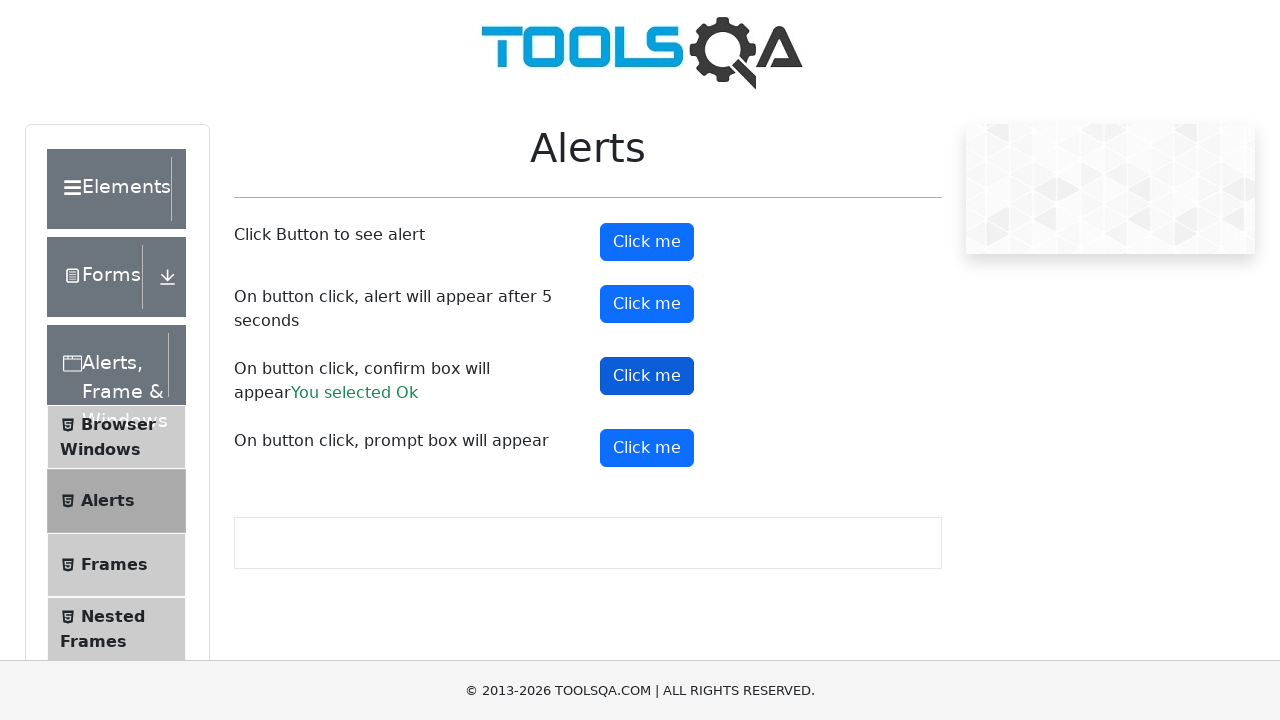